Tests the TextBox form on DemoQA by filling in Full Name, Email, Current Address, and Permanent Address fields, then submitting and verifying the output displays correctly.

Starting URL: https://demoqa.com

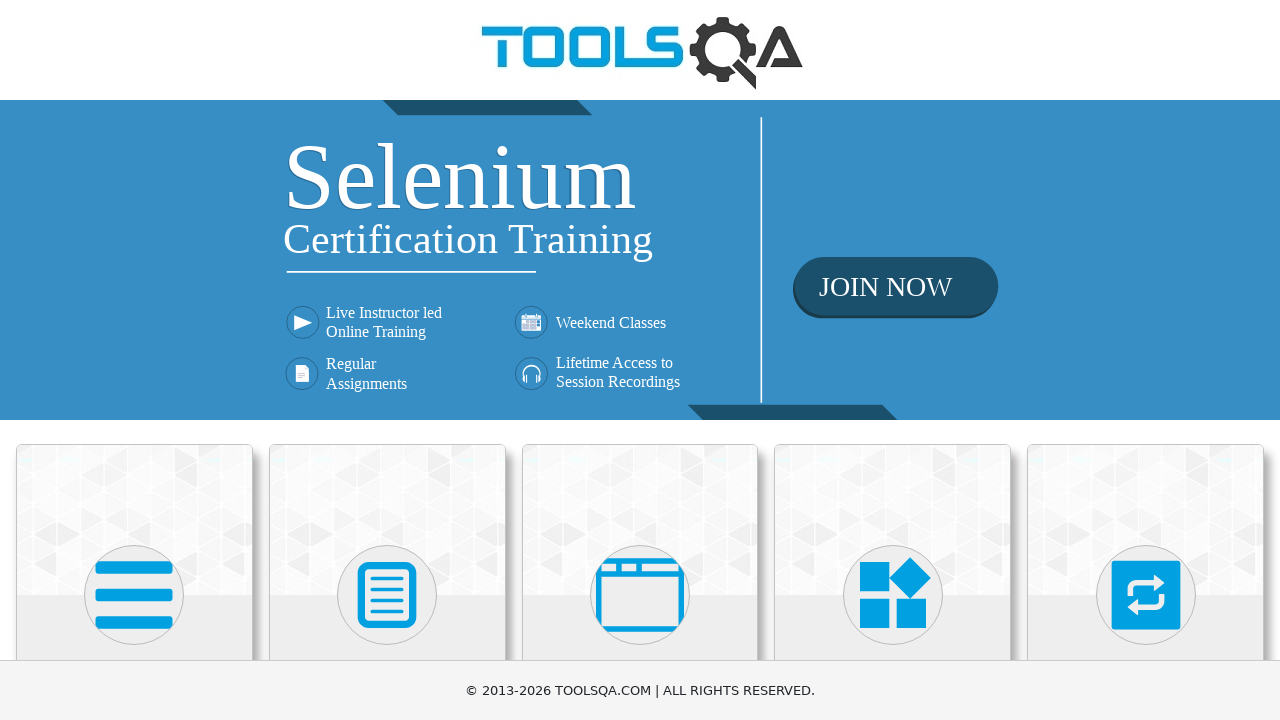

Scrolled down to see Elements section
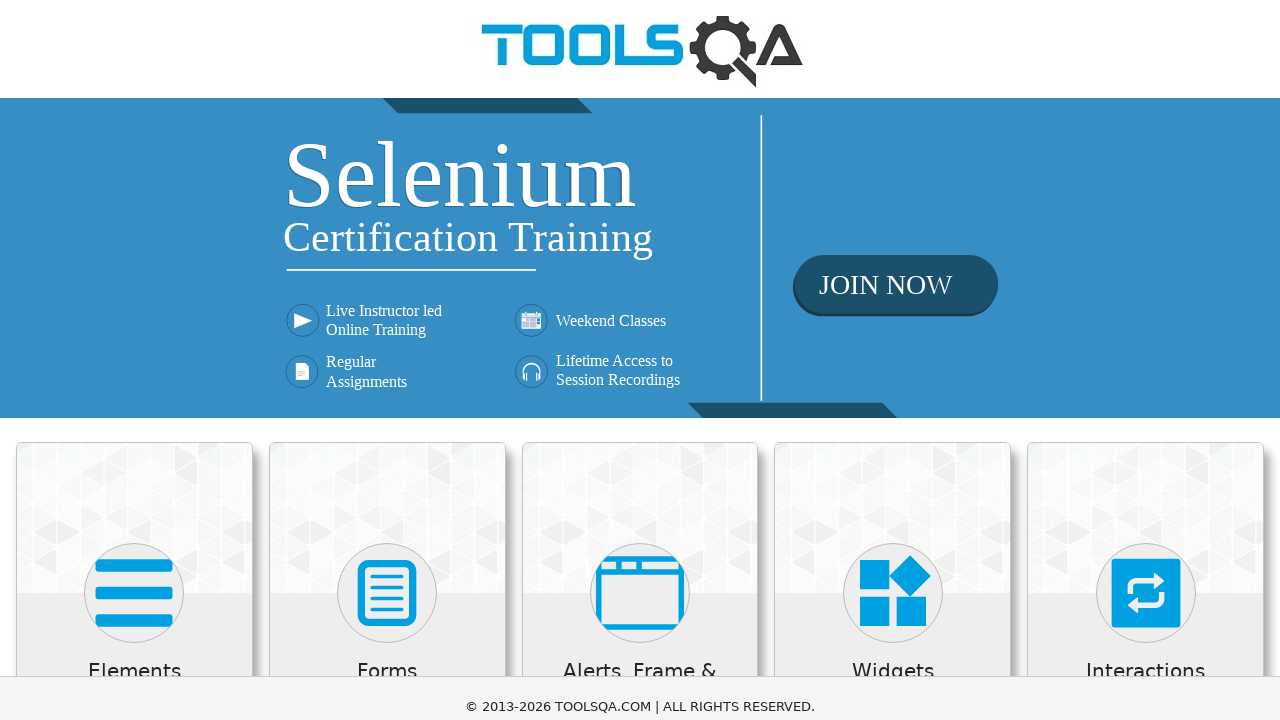

Clicked on Elements card at (134, 327) on div.card-body:has-text('Elements')
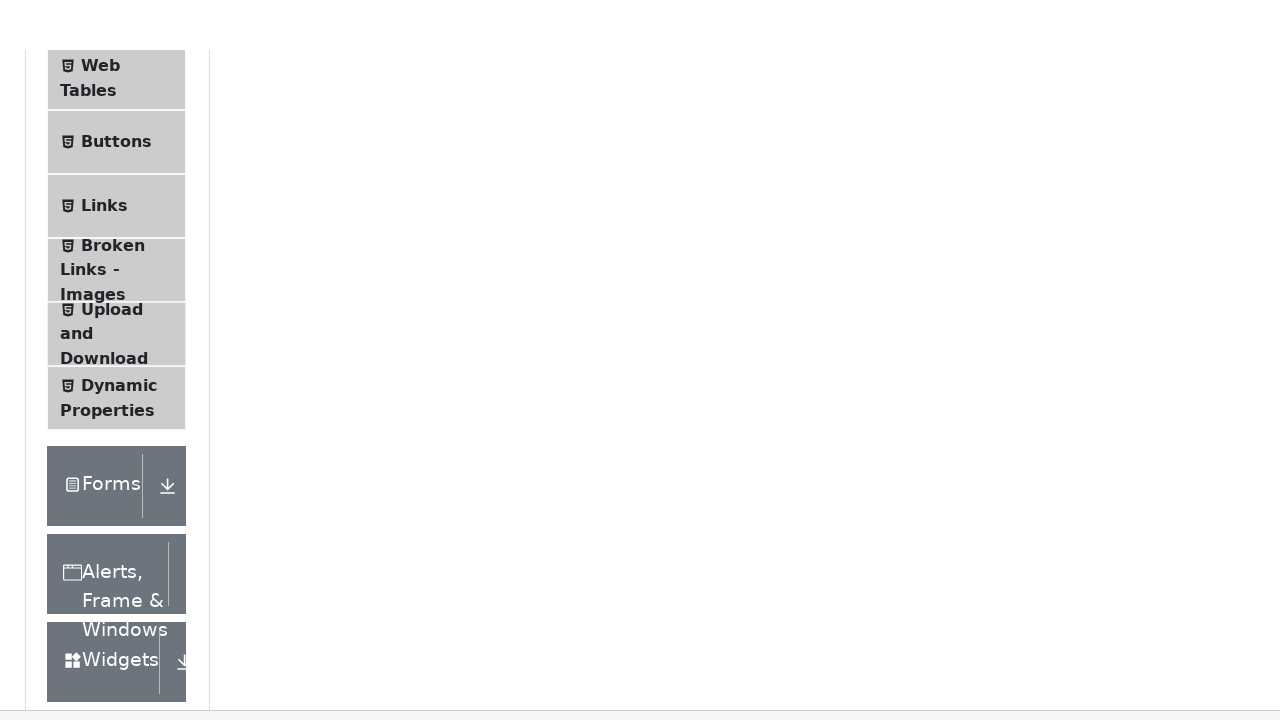

Clicked on Text Box menu item at (119, 261) on span:has-text('Text Box')
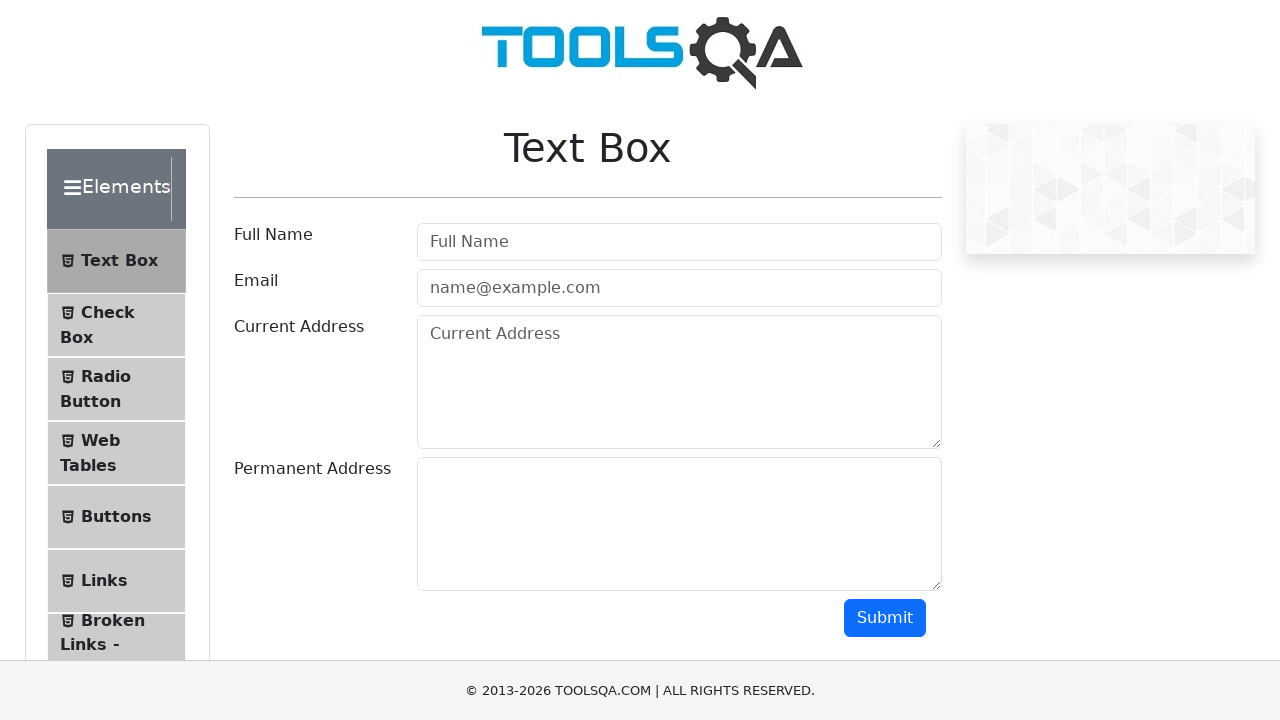

Generated test data for form fields
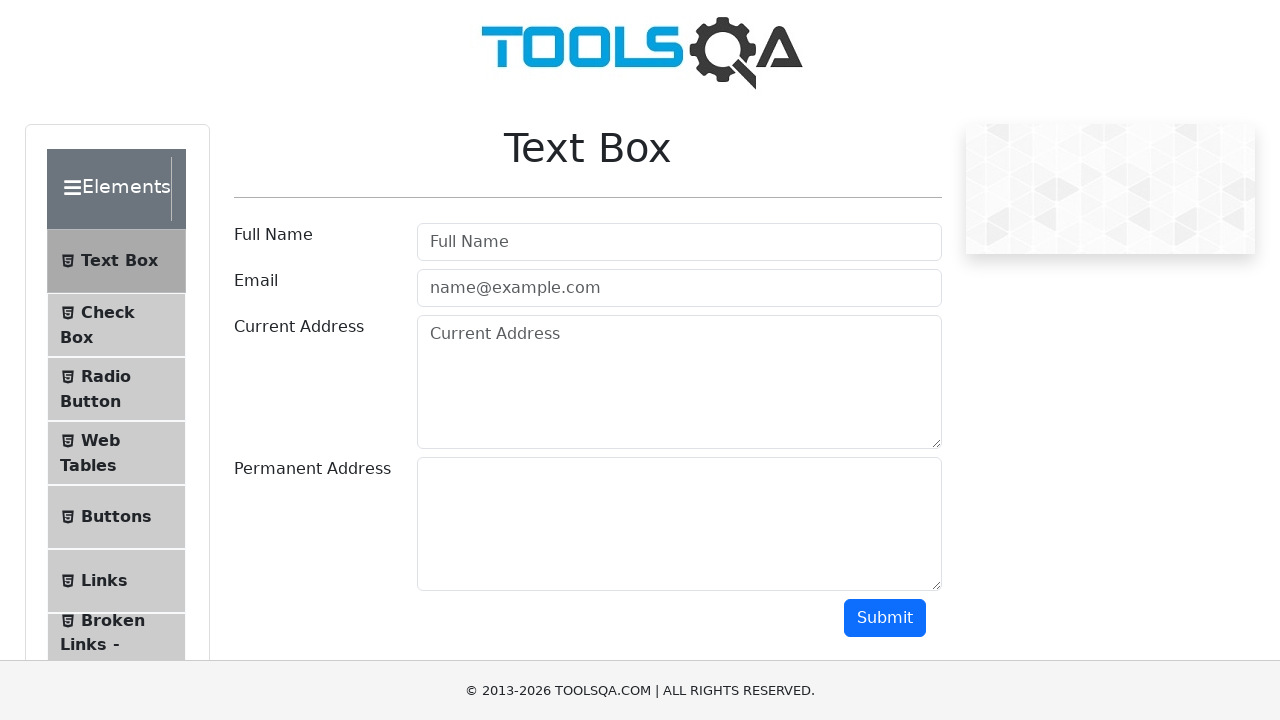

Filled Full Name field with 'John Anderson' on #userName
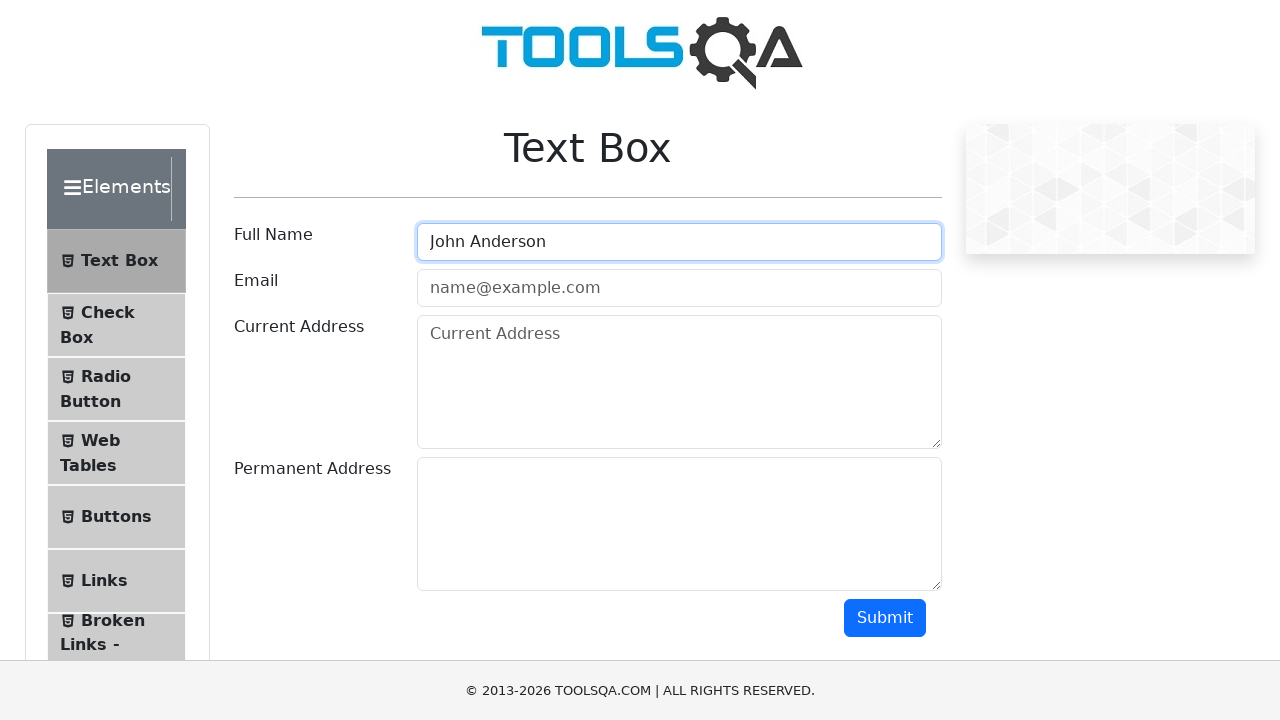

Filled Email field with 'john.anderson@testmail.com' on #userEmail
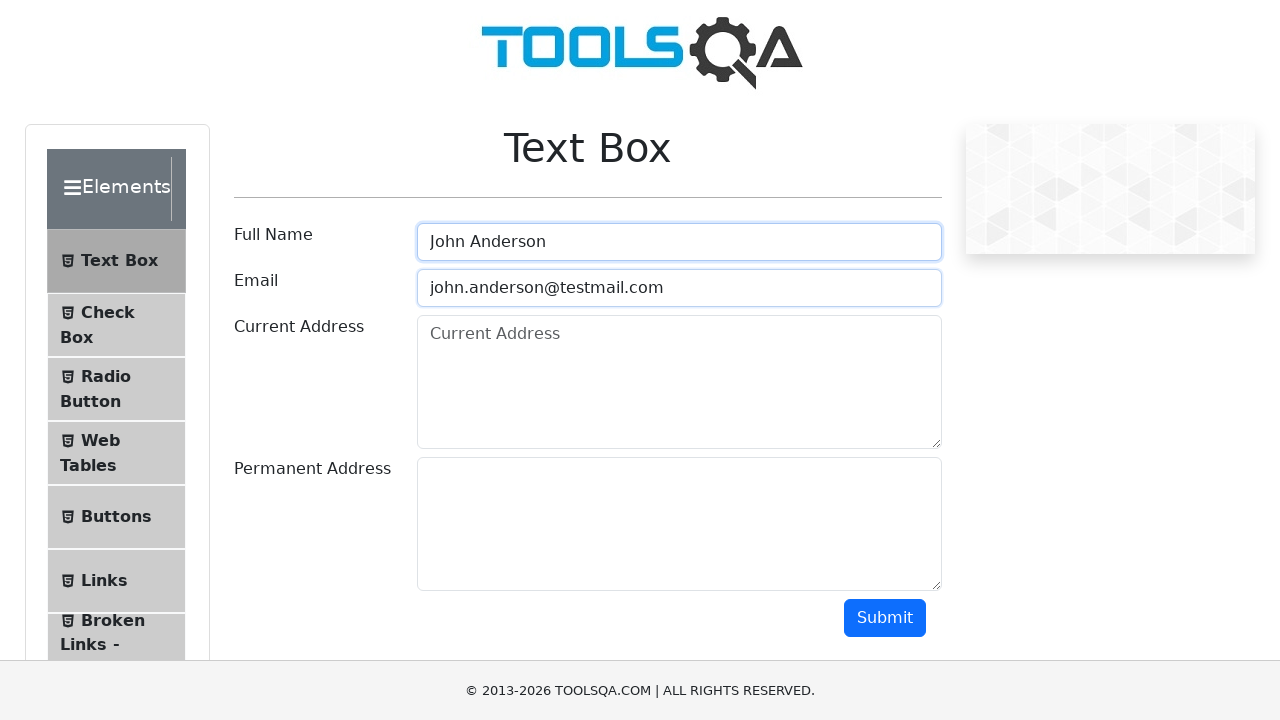

Filled Current Address field with '123 Main Street, Apt 4B' on #currentAddress
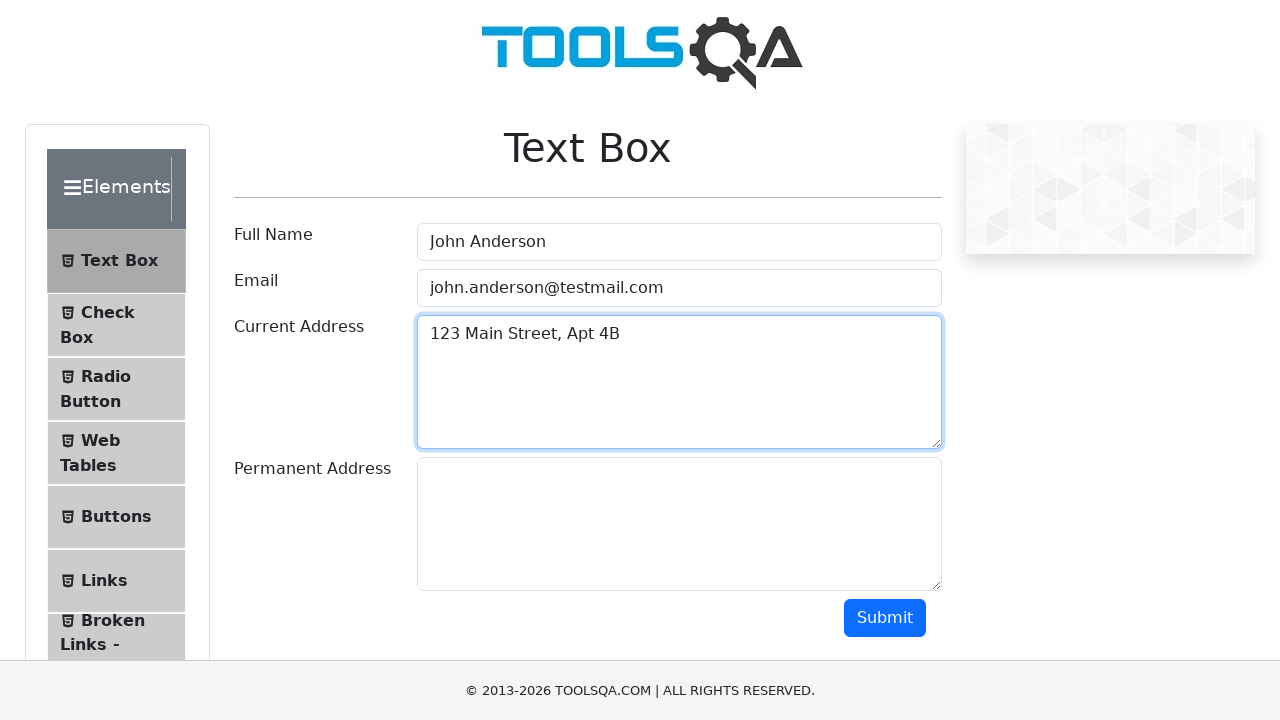

Scrolled down to see Permanent Address field
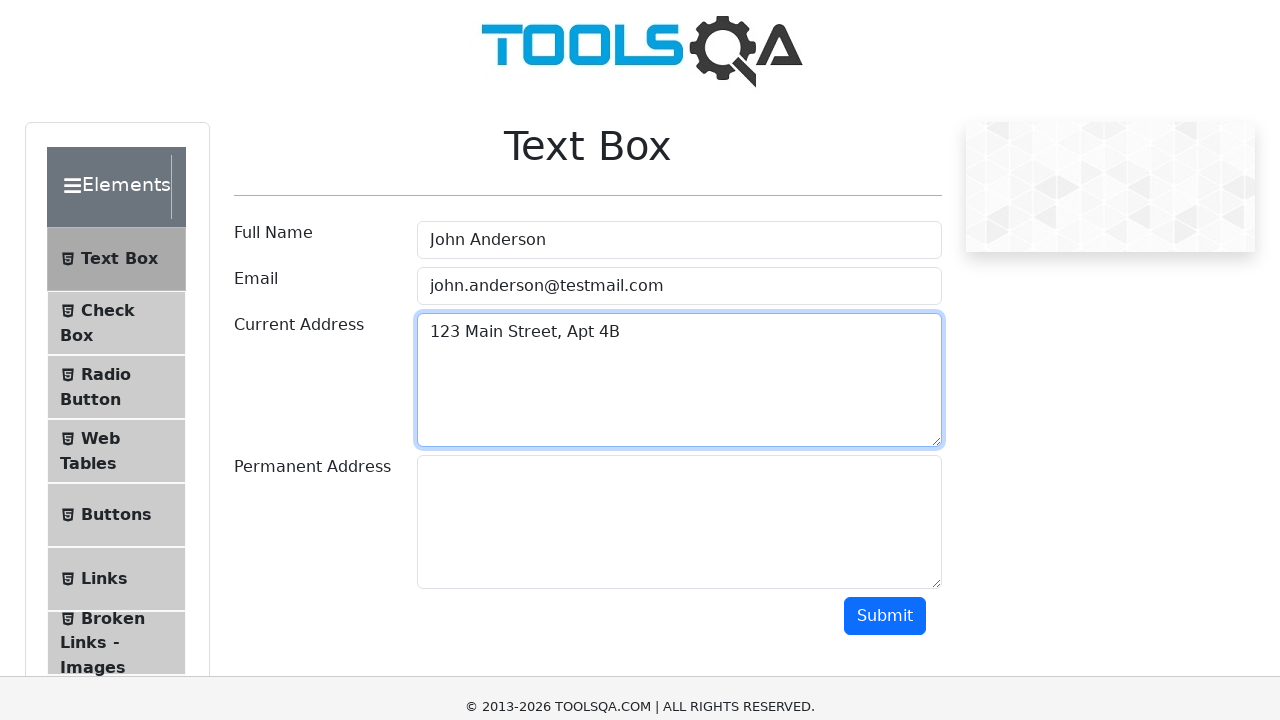

Filled Permanent Address field with '456 Oak Avenue, Suite 100' on #permanentAddress
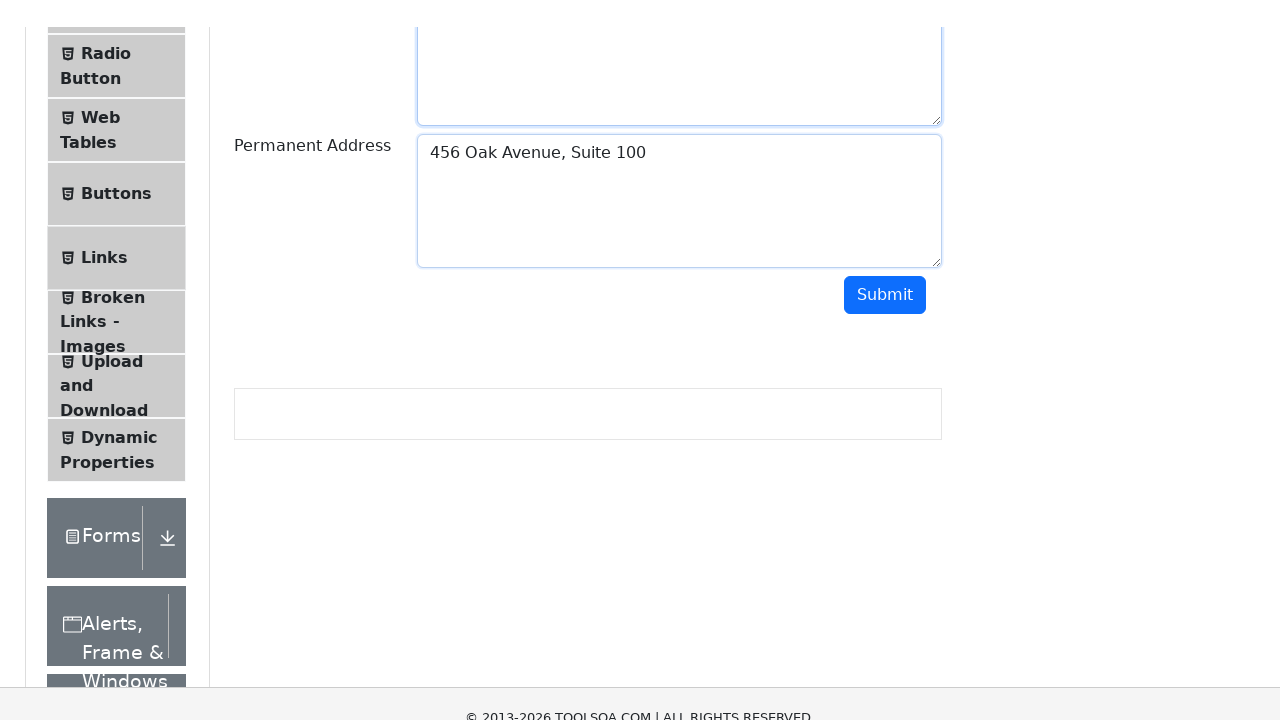

Clicked Submit button at (885, 268) on #submit
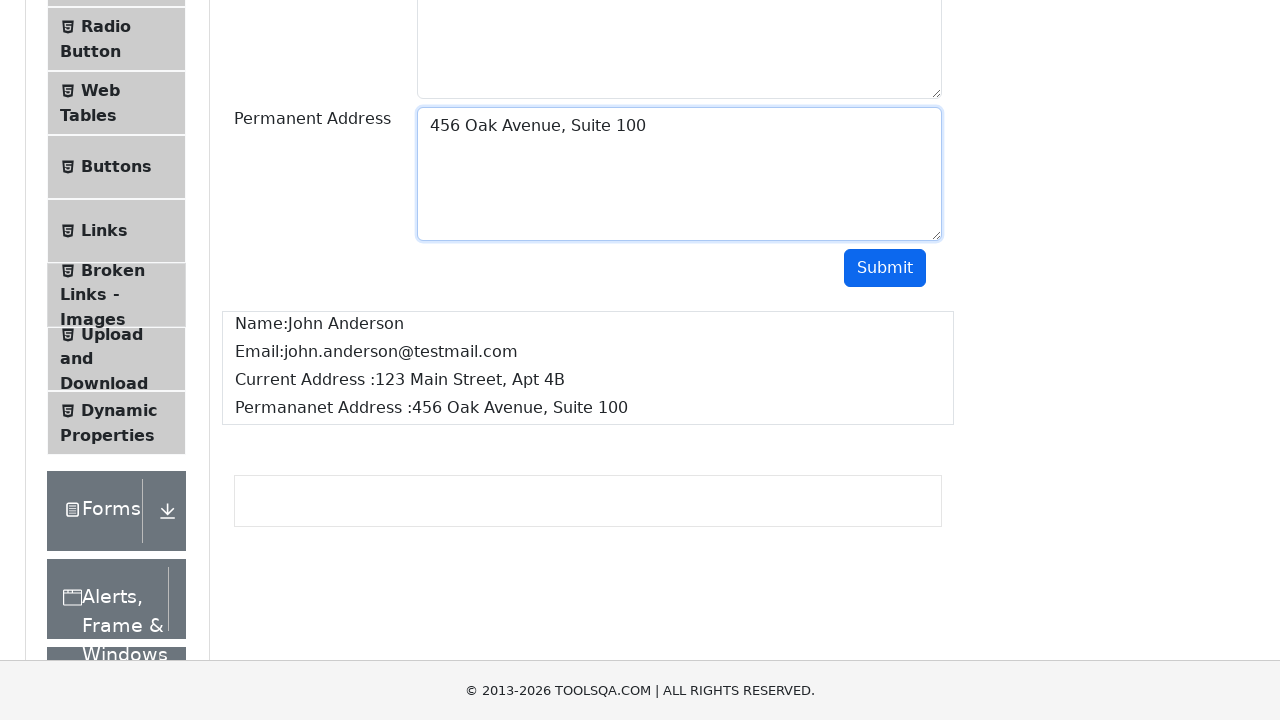

Output container loaded and displayed
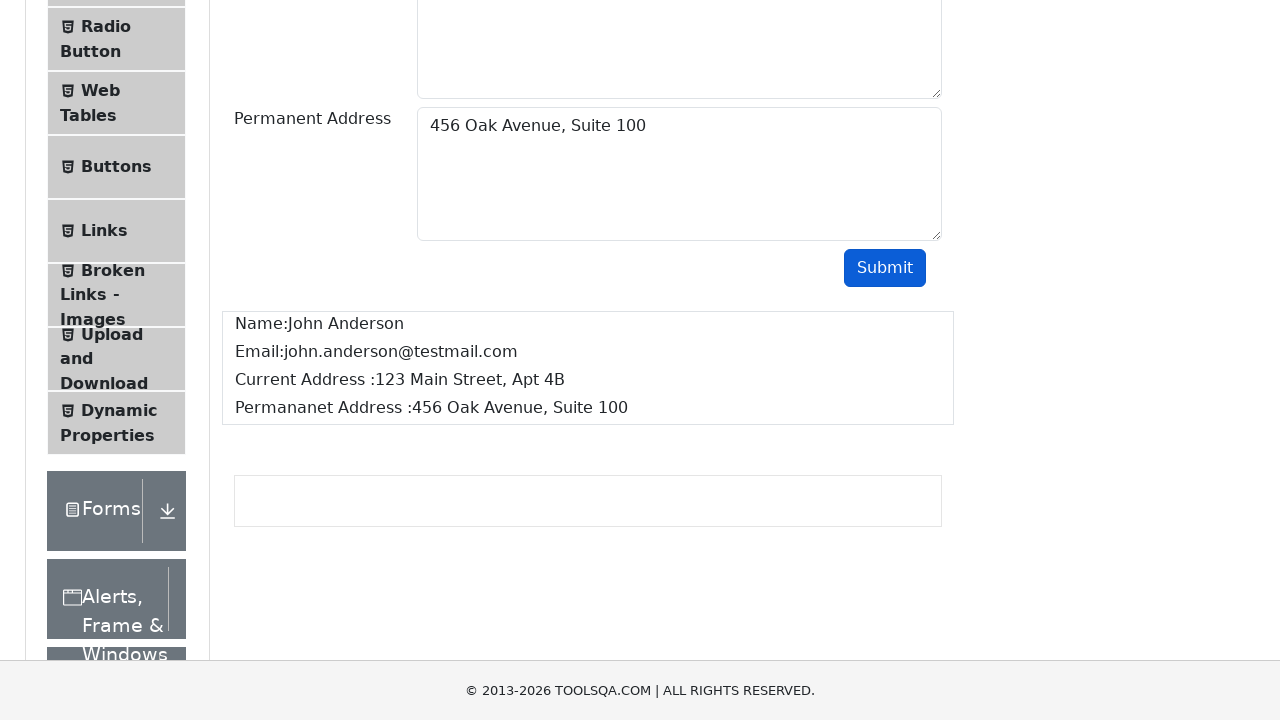

Name output field is displayed
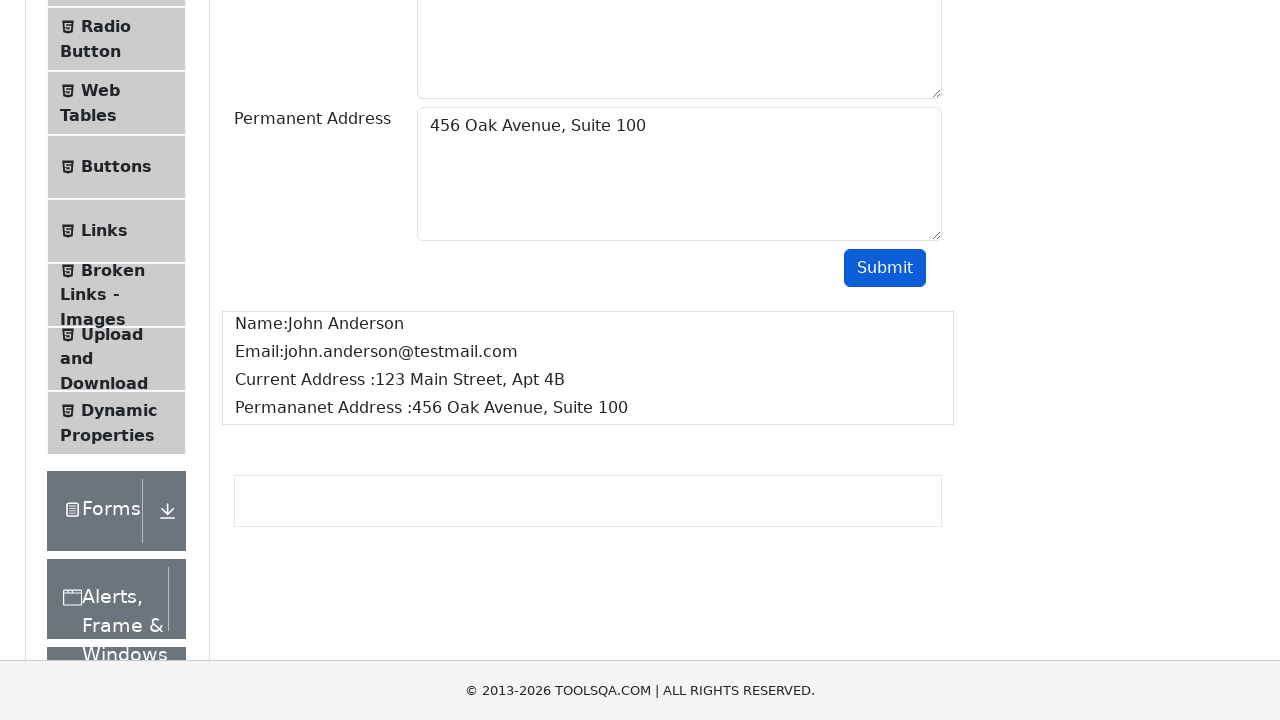

Email output field is displayed
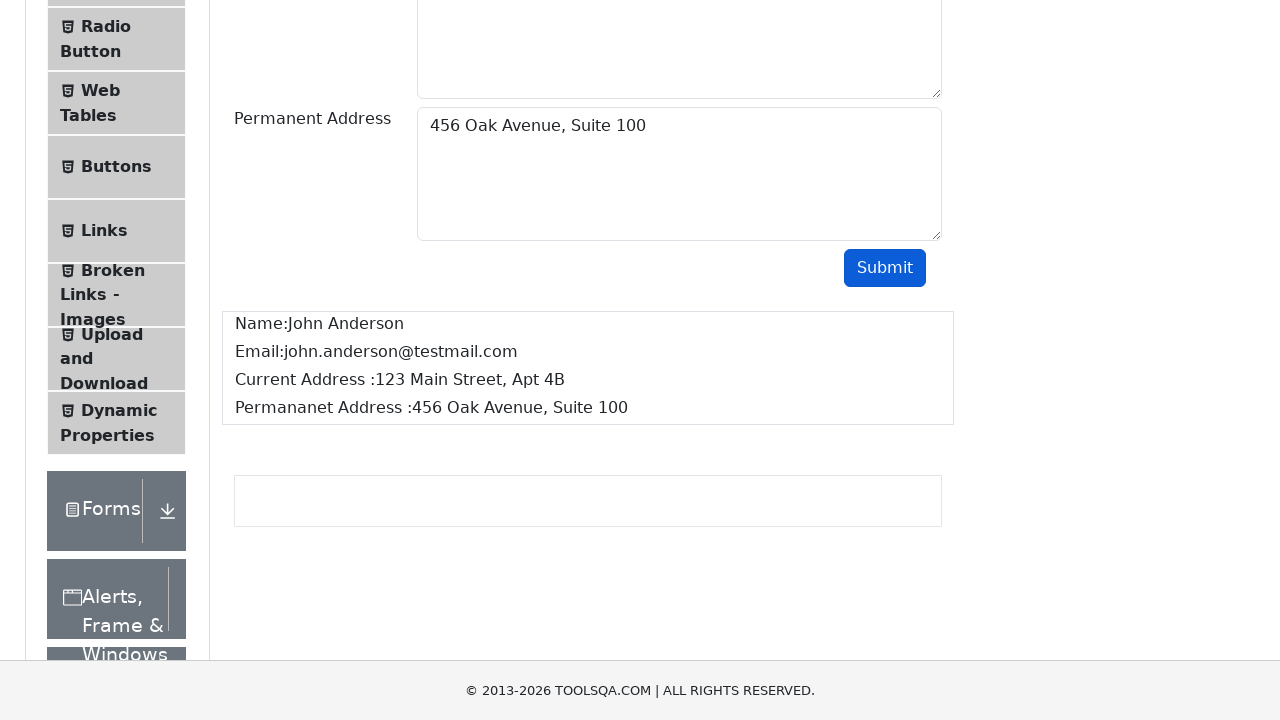

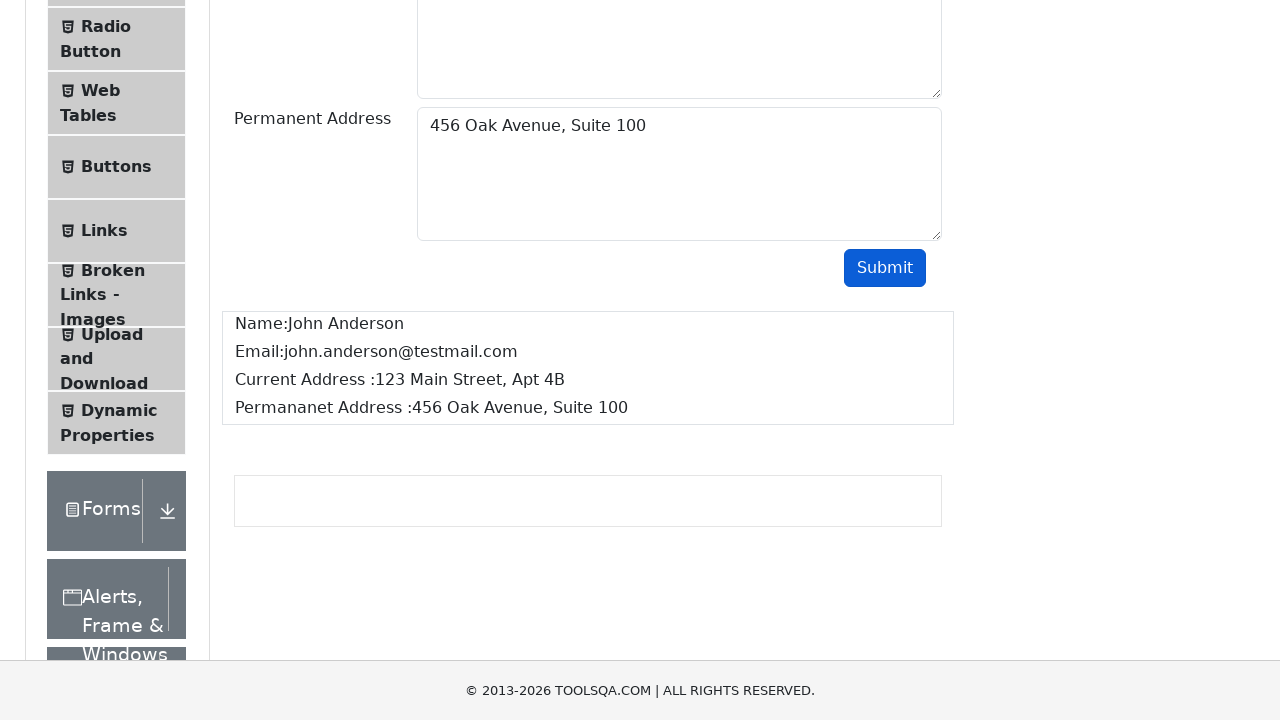